Tests navigation on Playwright documentation site by clicking on a navigation link and verifying the sidebar content loads

Starting URL: https://playwright.dev

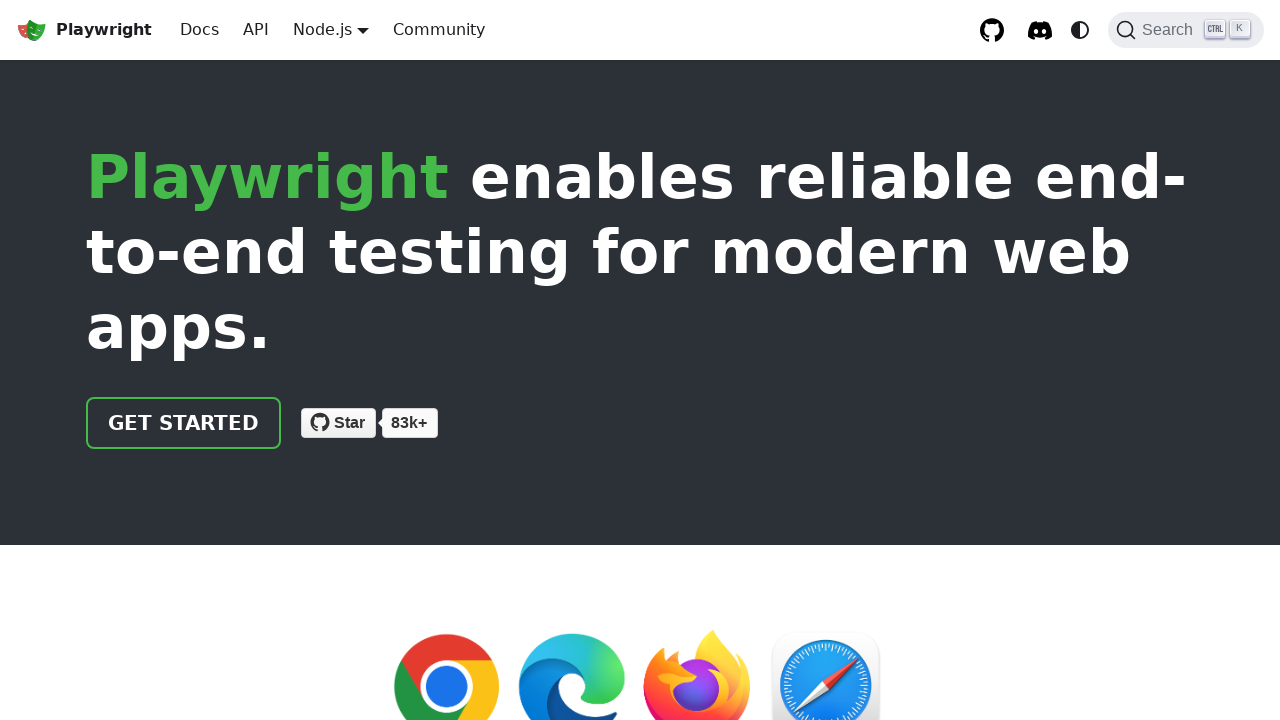

Clicked on Docs navigation link in header at (200, 30) on xpath=//*[@id='__docusaurus']/nav/div[1]/div[1]/a[2]
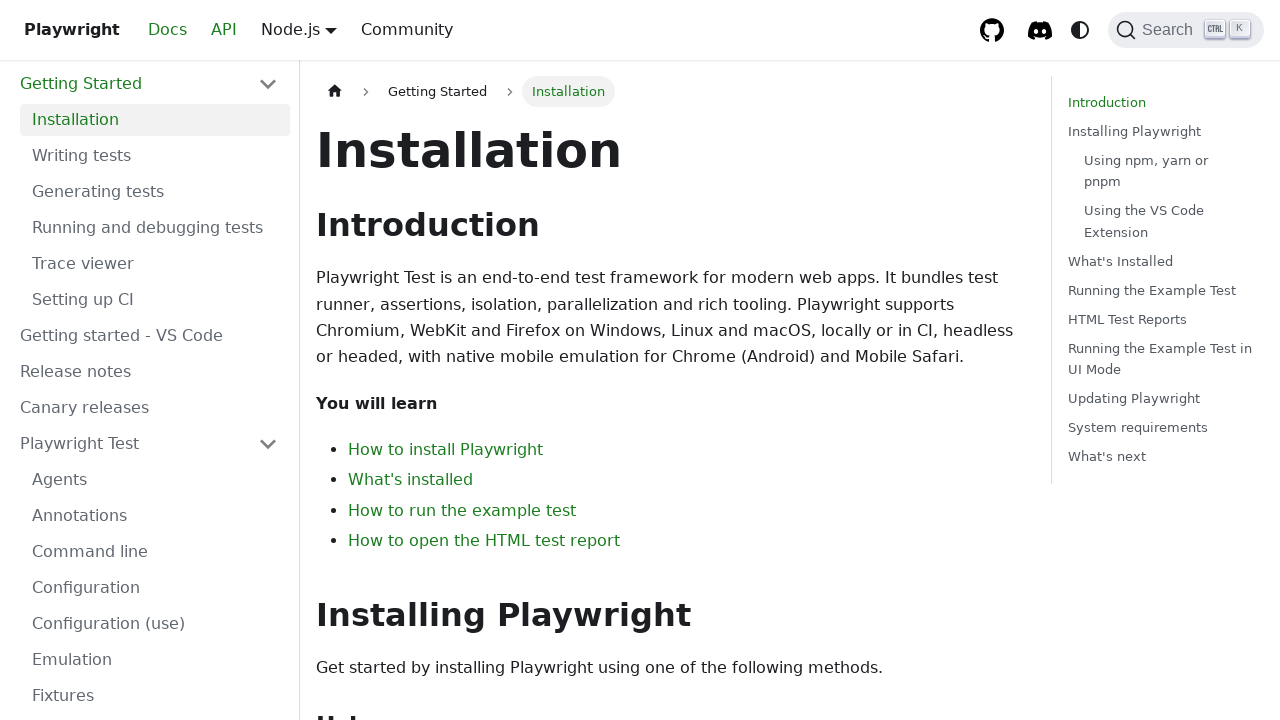

Docs sidebar loaded and became visible
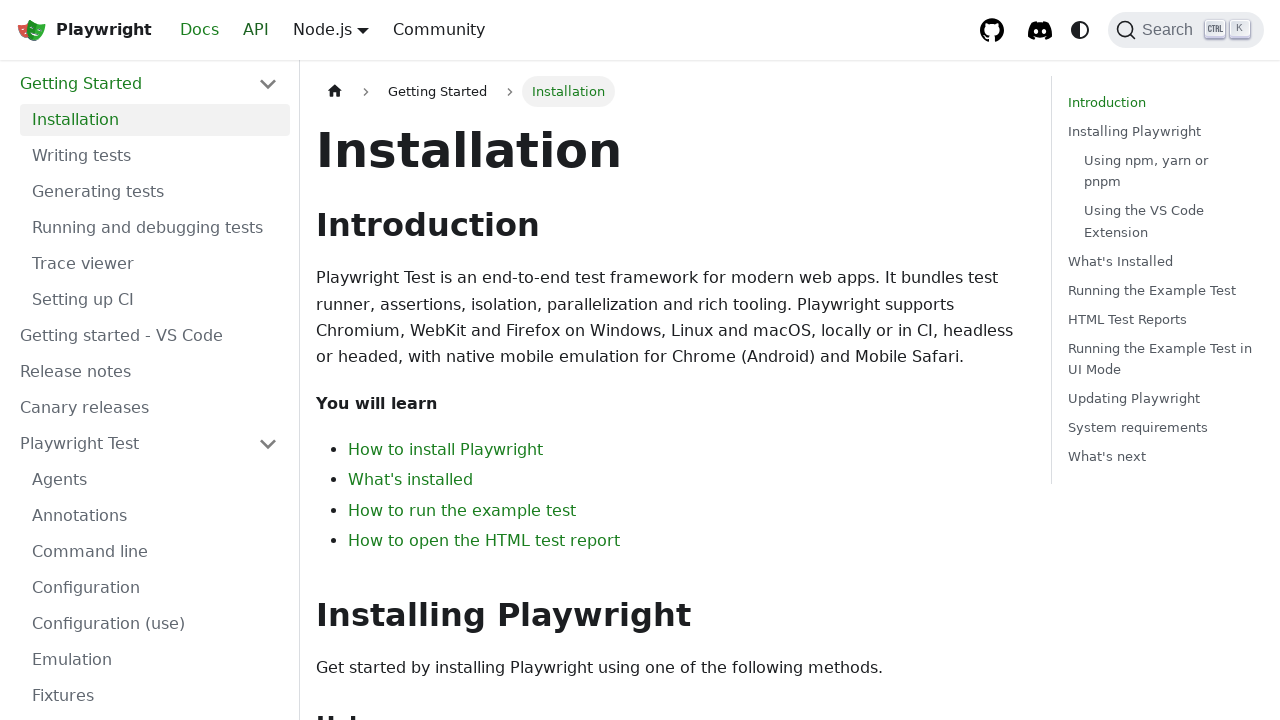

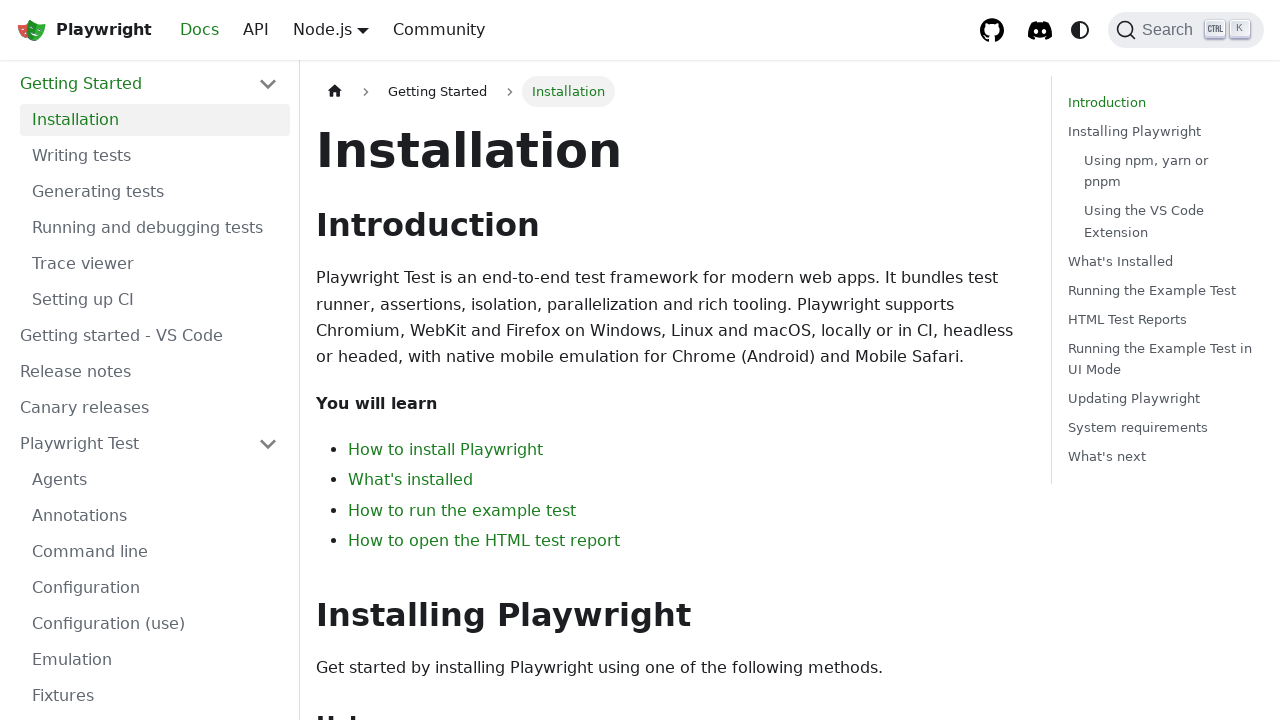